Navigates to a GitHub repository page and verifies the page loads by checking the title

Starting URL: https://github.com/lushan88a/google_trans_new

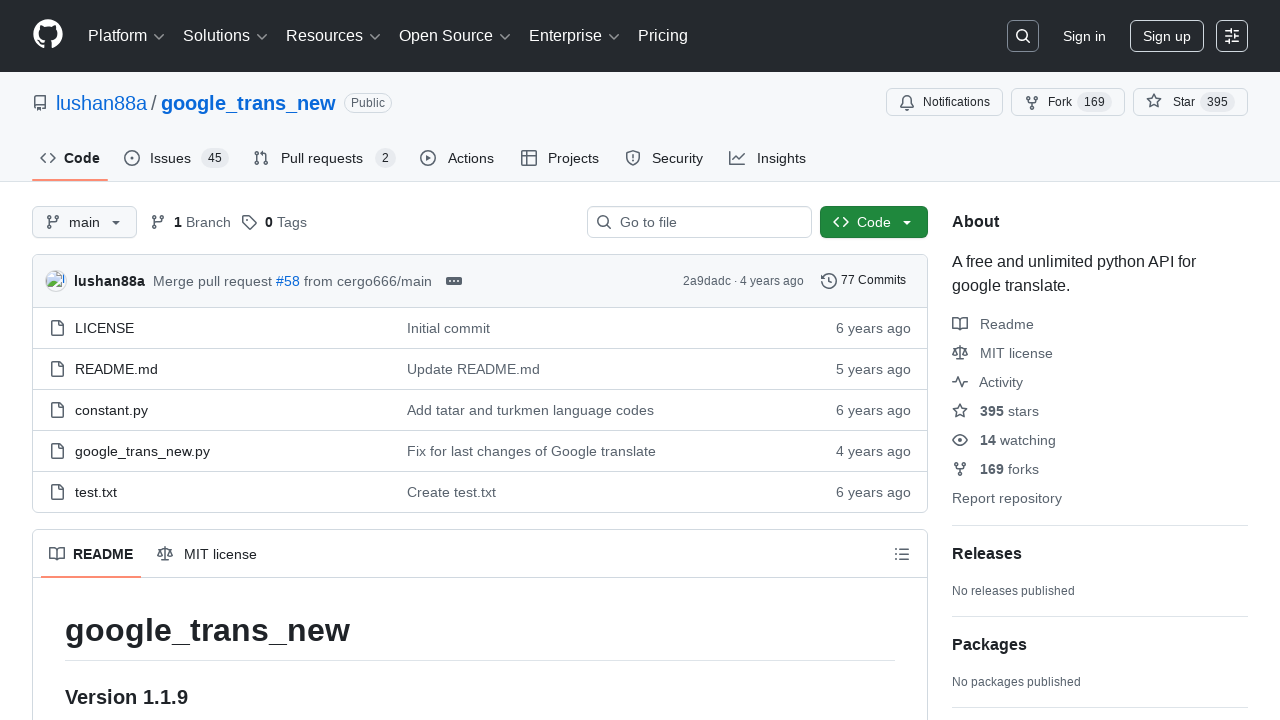

Navigated to GitHub repository page at https://github.com/lushan88a/google_trans_new
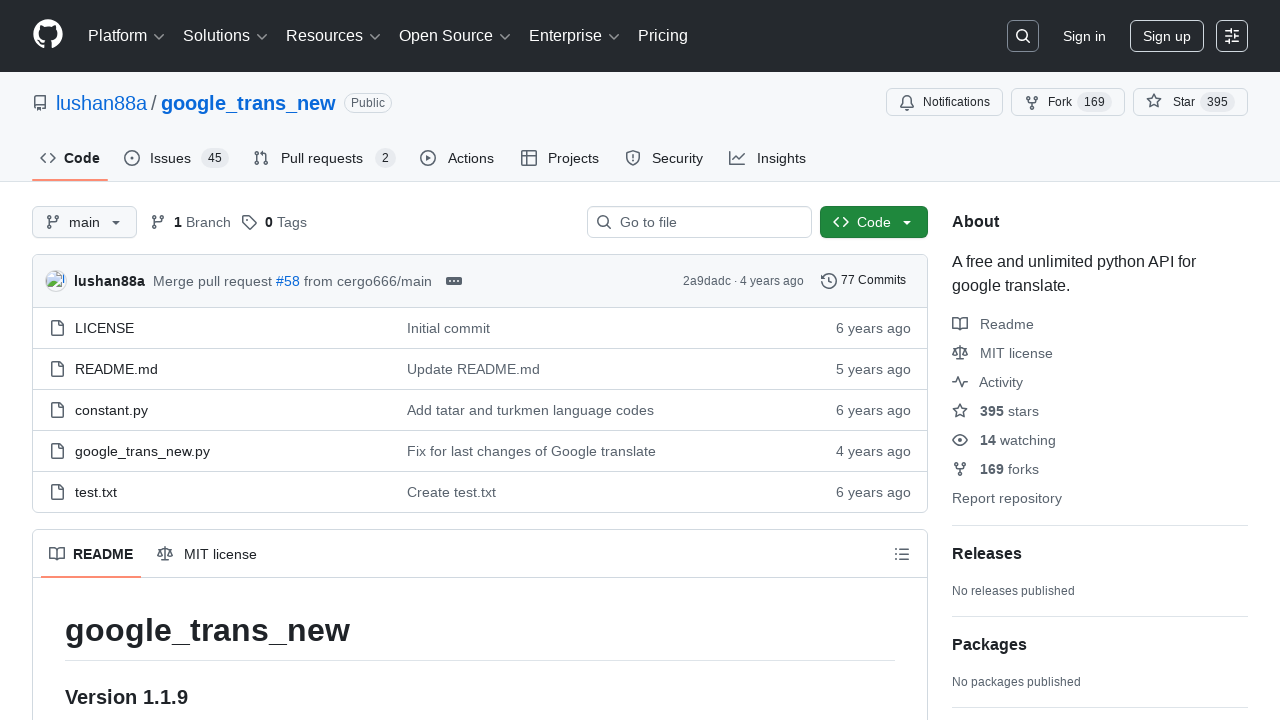

Page fully loaded (domcontentloaded state reached)
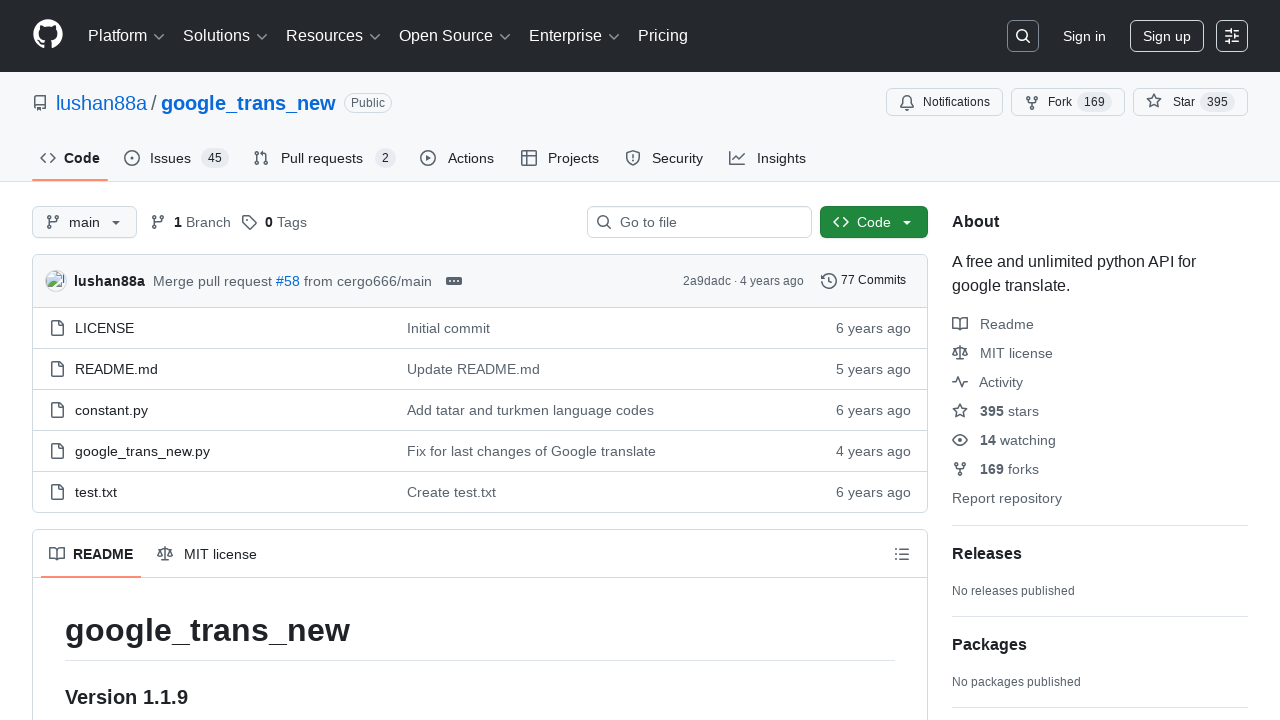

Verified page title is not None
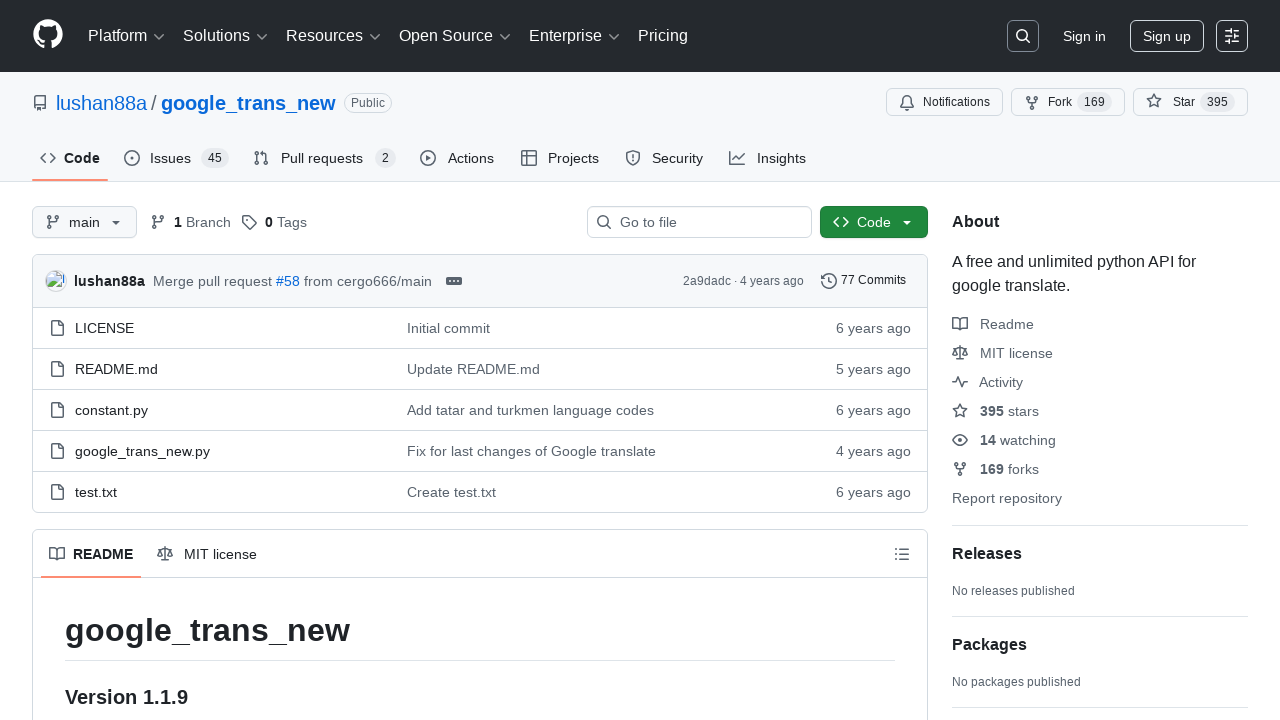

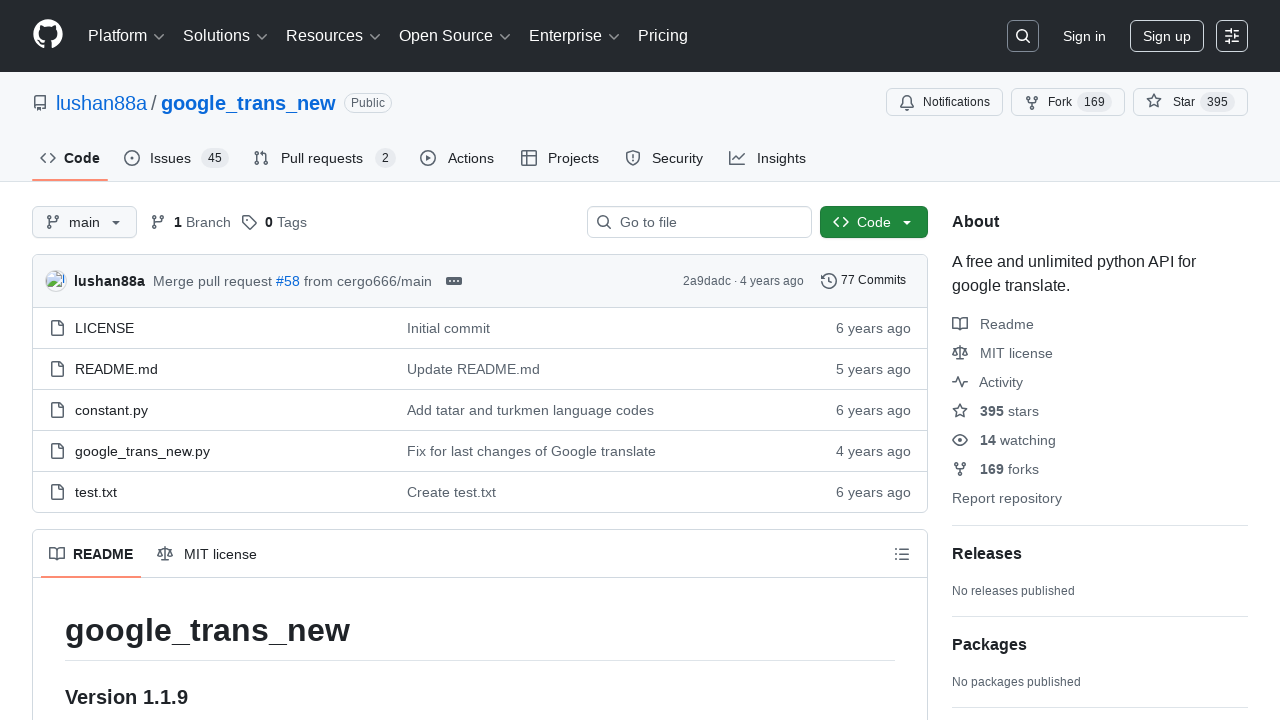